Tests checkbox functionality by navigating to a page with checkboxes, finding all checkbox elements, and verifying their checked/selected states using both attribute lookup and isSelected methods.

Starting URL: http://the-internet.herokuapp.com/checkboxes

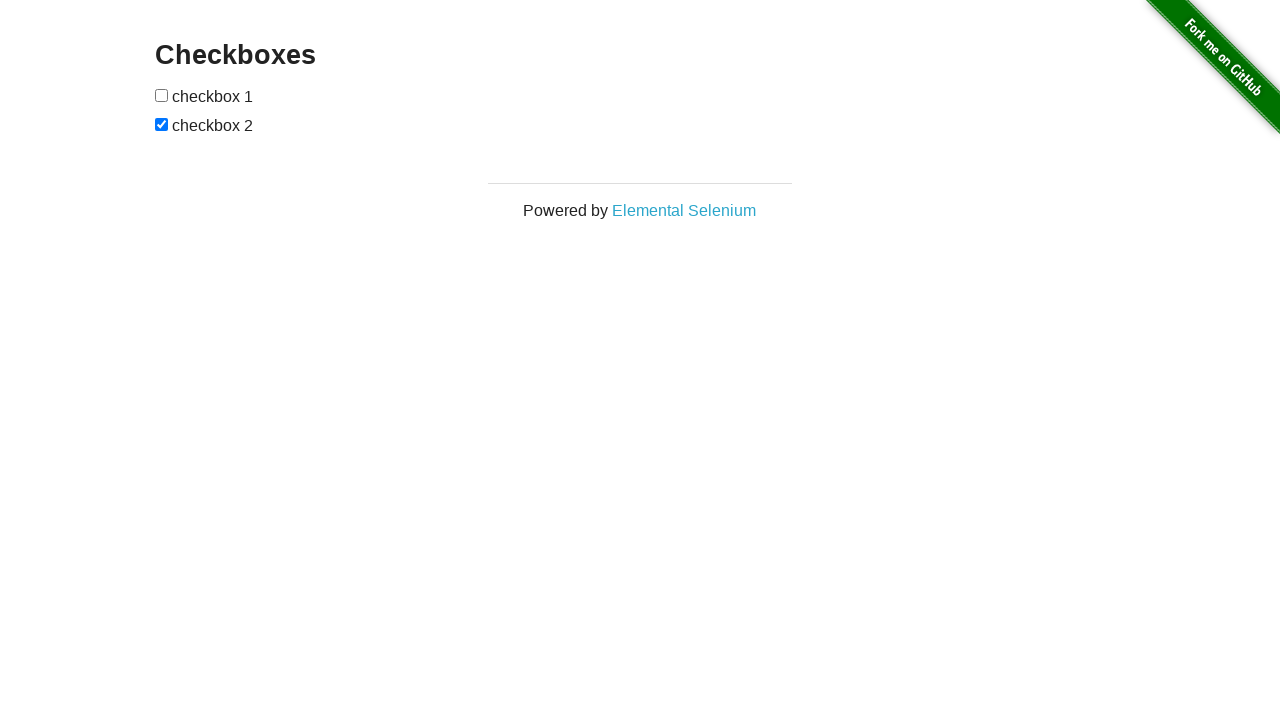

Waited for checkbox elements to be present on the page
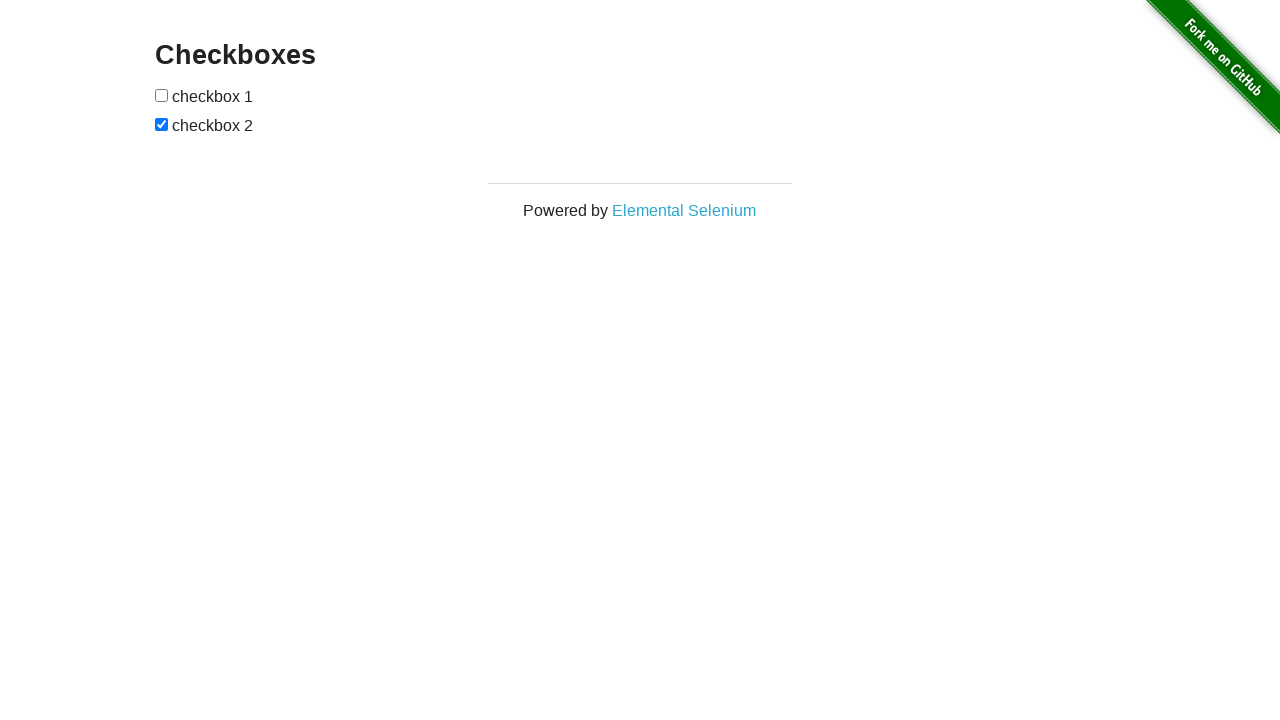

Located all checkbox elements on the page
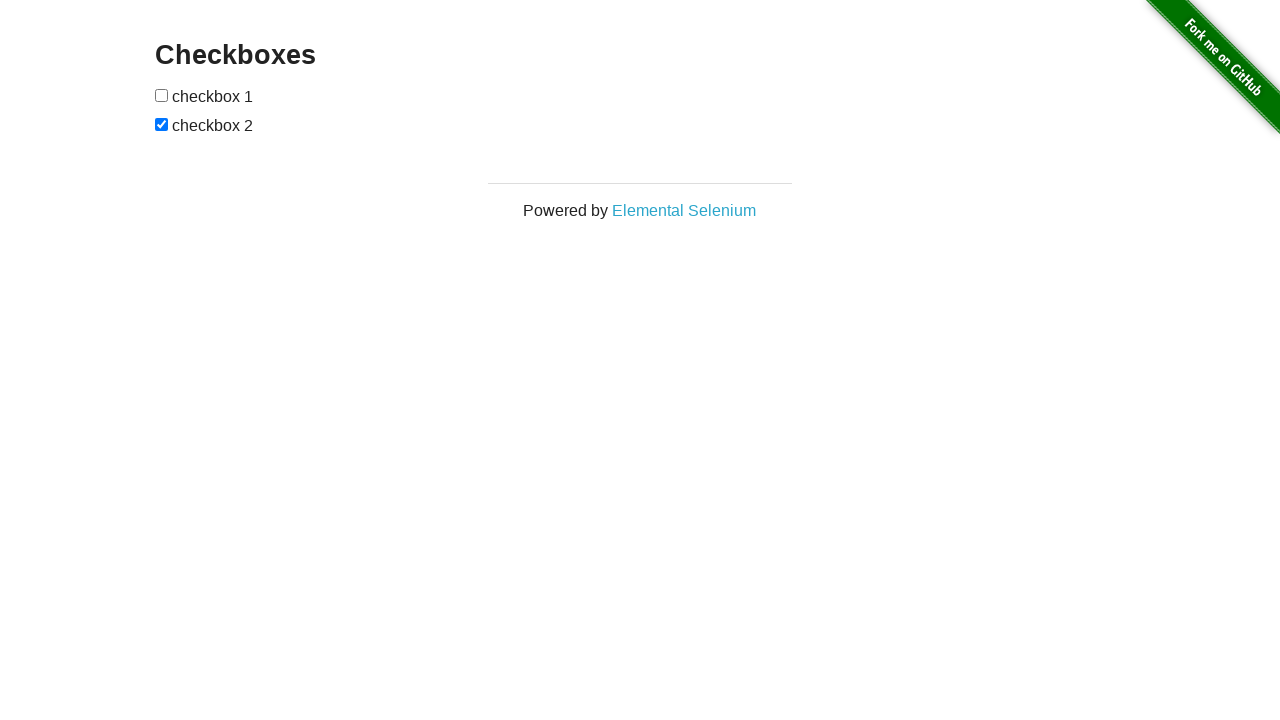

Selected the last checkbox element
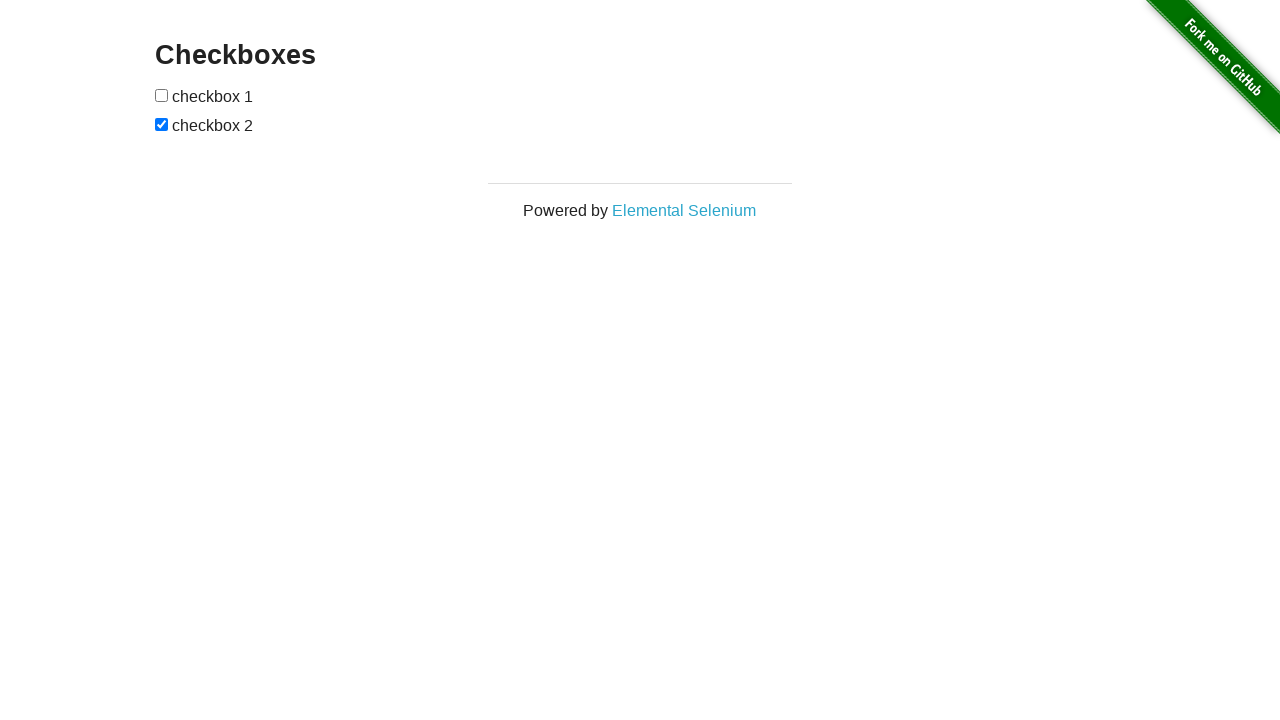

Verified that the last checkbox is checked on initial page load
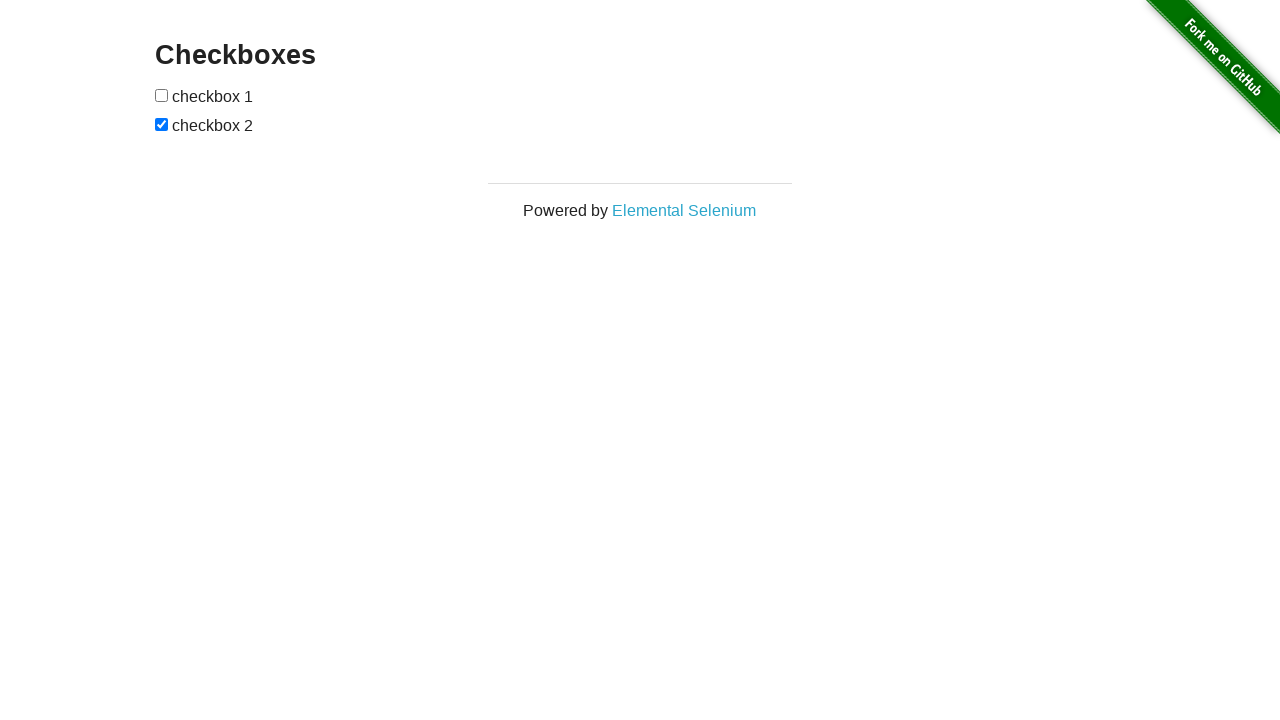

Selected the first checkbox element
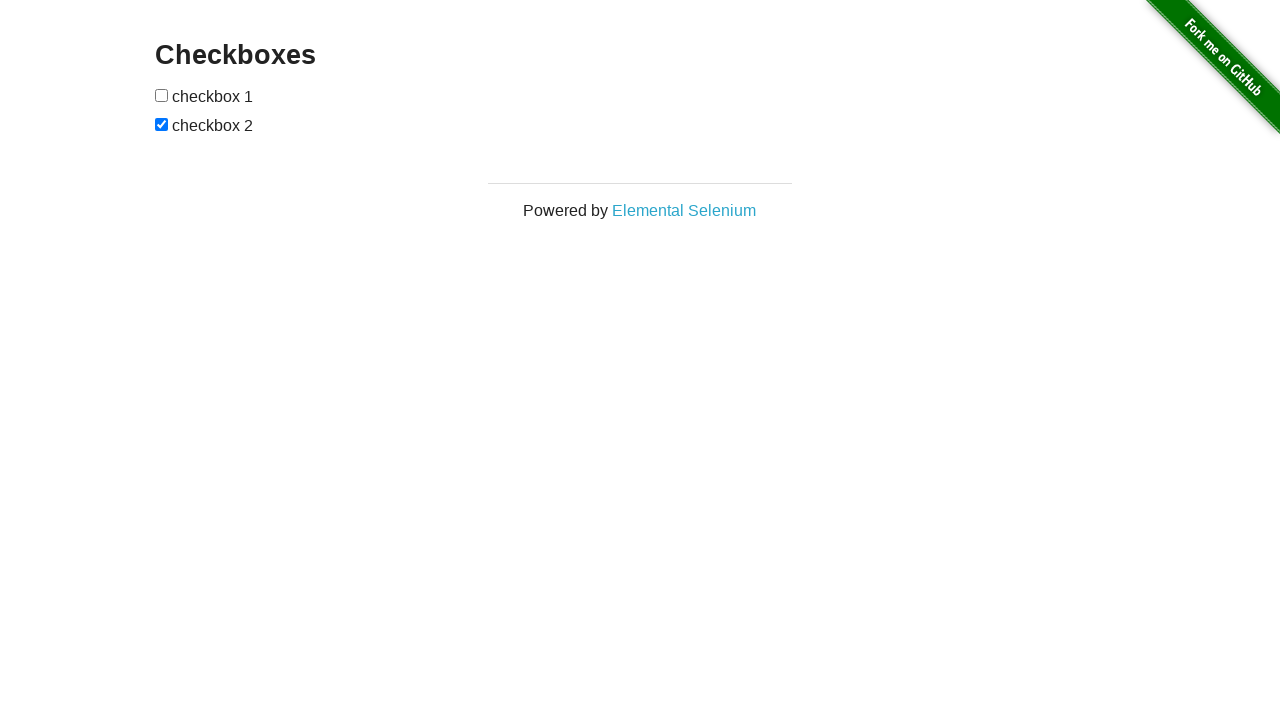

Verified that the first checkbox is unchecked
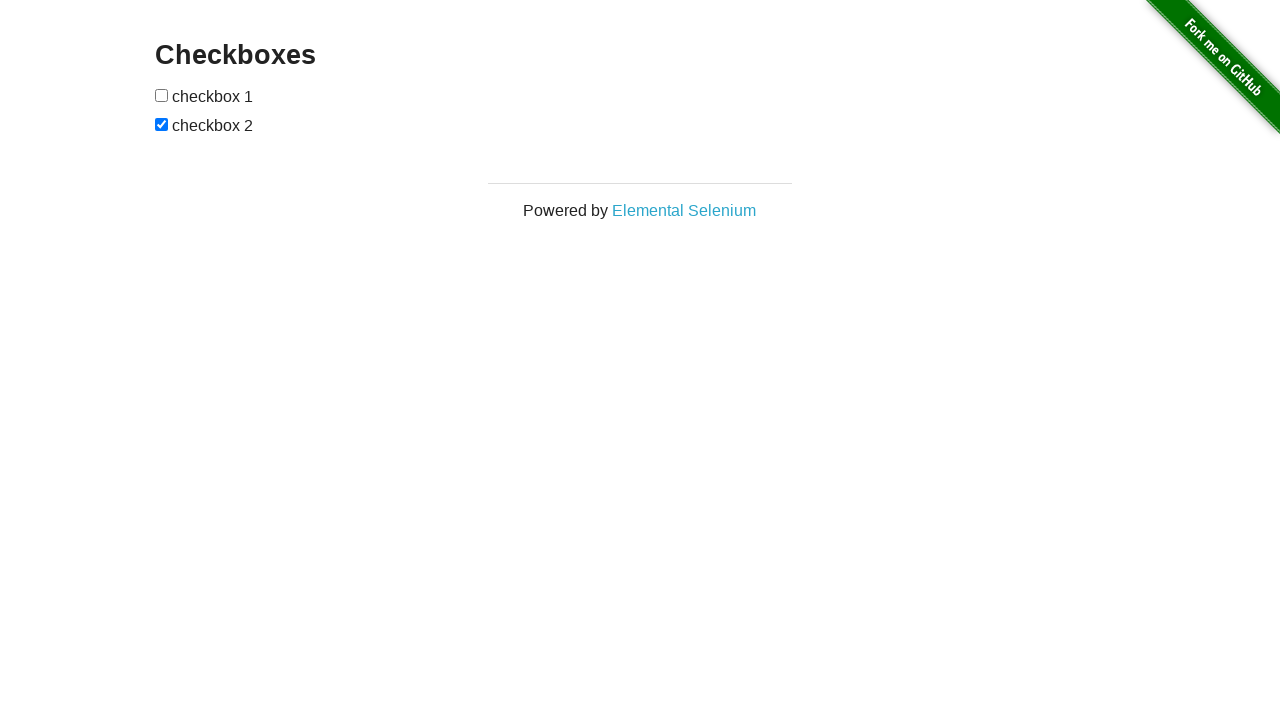

Clicked the first checkbox to check it at (162, 95) on input[type="checkbox"] >> nth=0
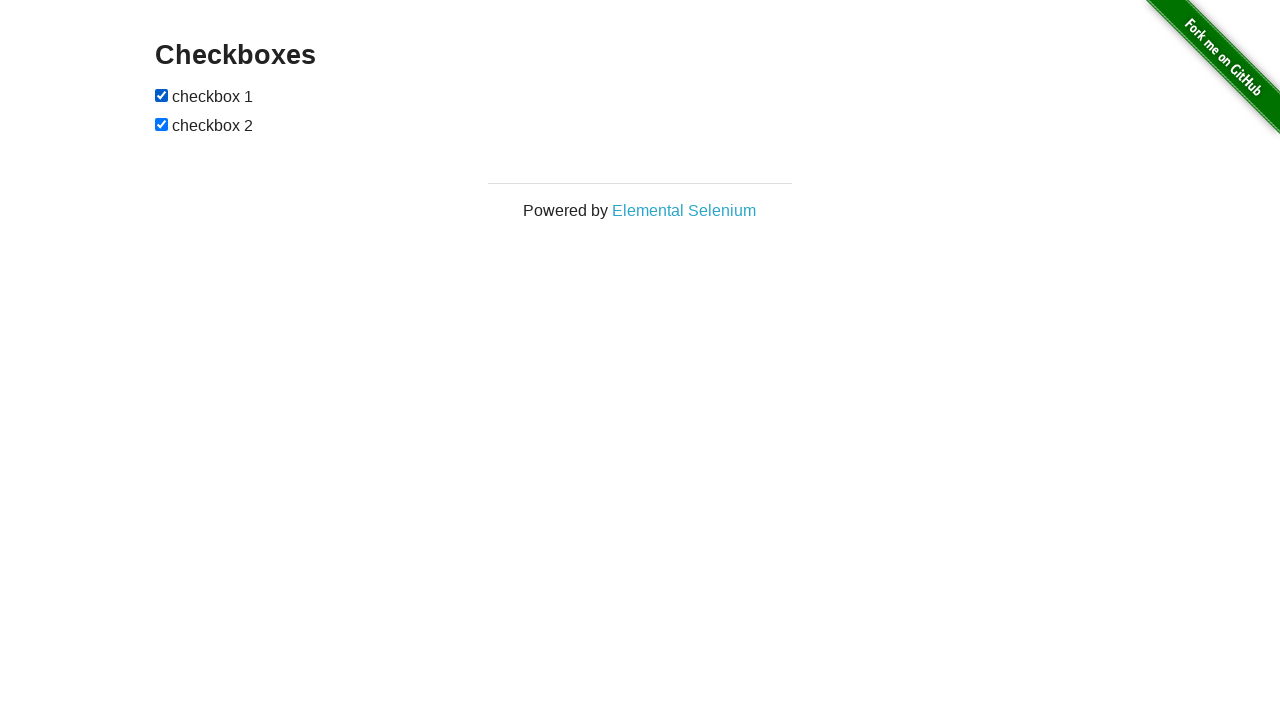

Verified that the first checkbox is now checked after clicking
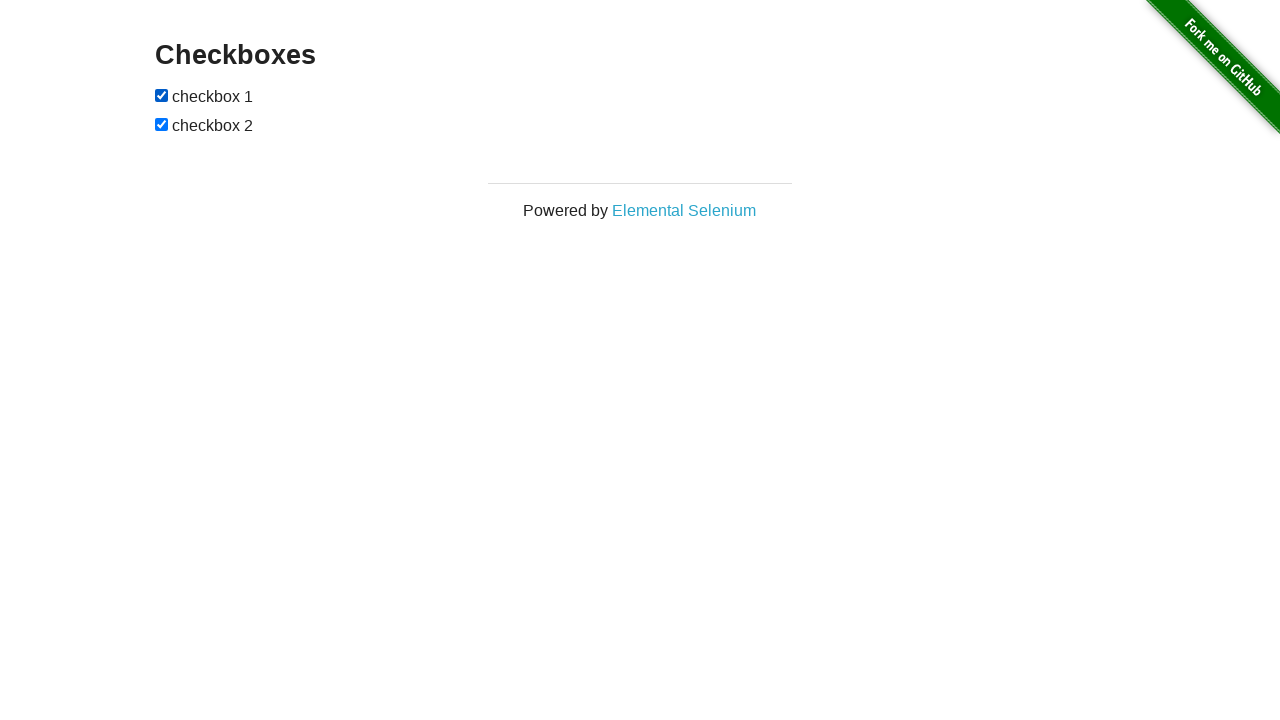

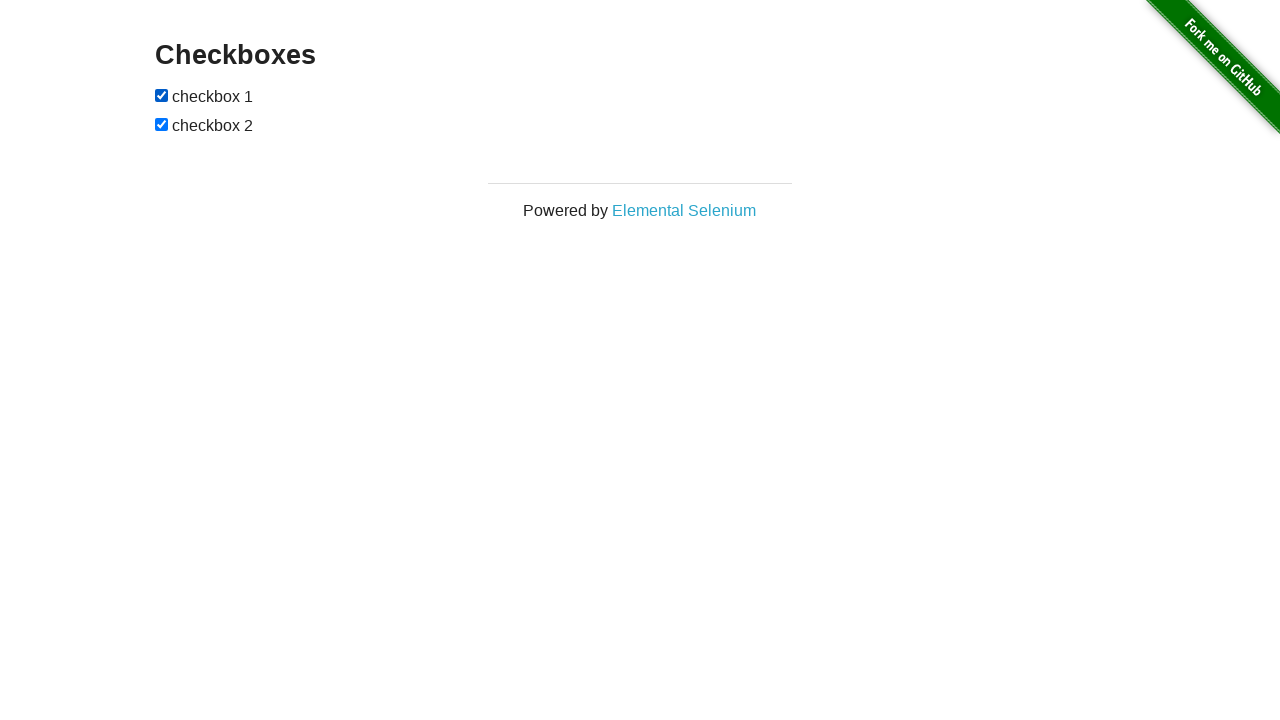